Tests the shopping flow by clicking a buy button, navigating to cart, then verifying the cart can be emptied by clicking empty cart and confirming.

Starting URL: https://jupiter.cloud.planittesting.com/#/shop

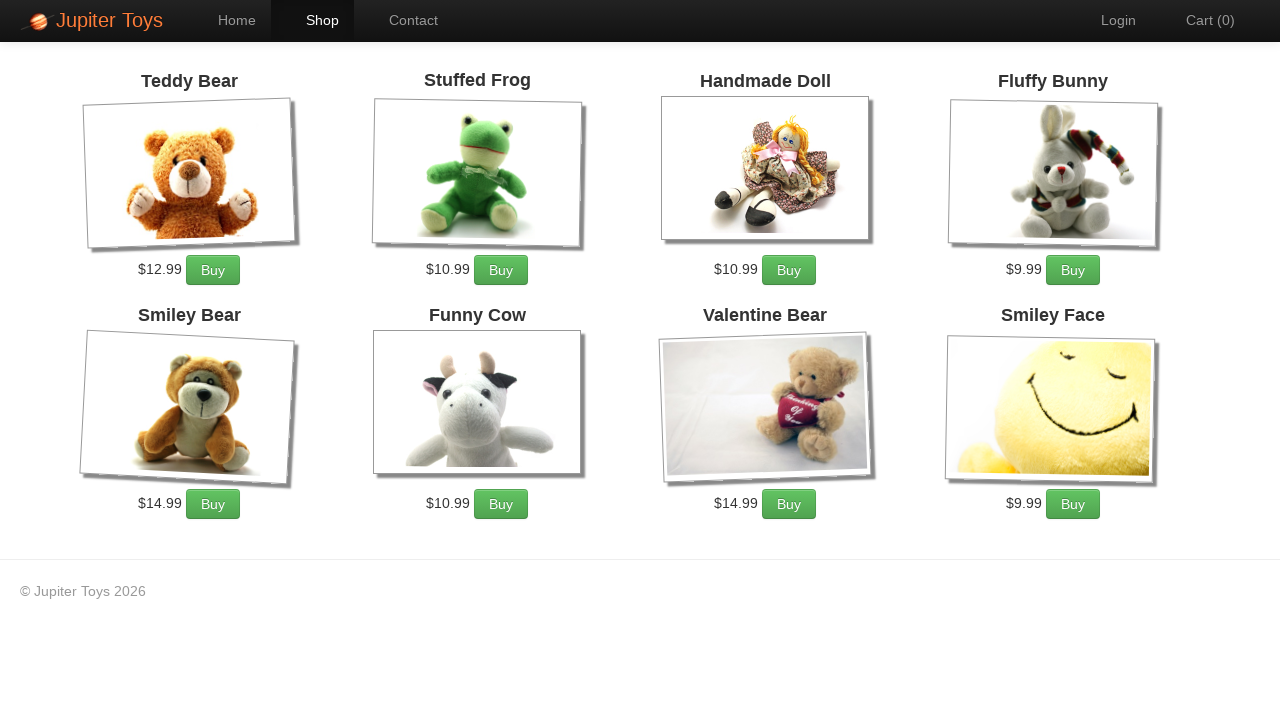

Clicked buy button on first product at (213, 270) on xpath=//li[@id='product-1']//a
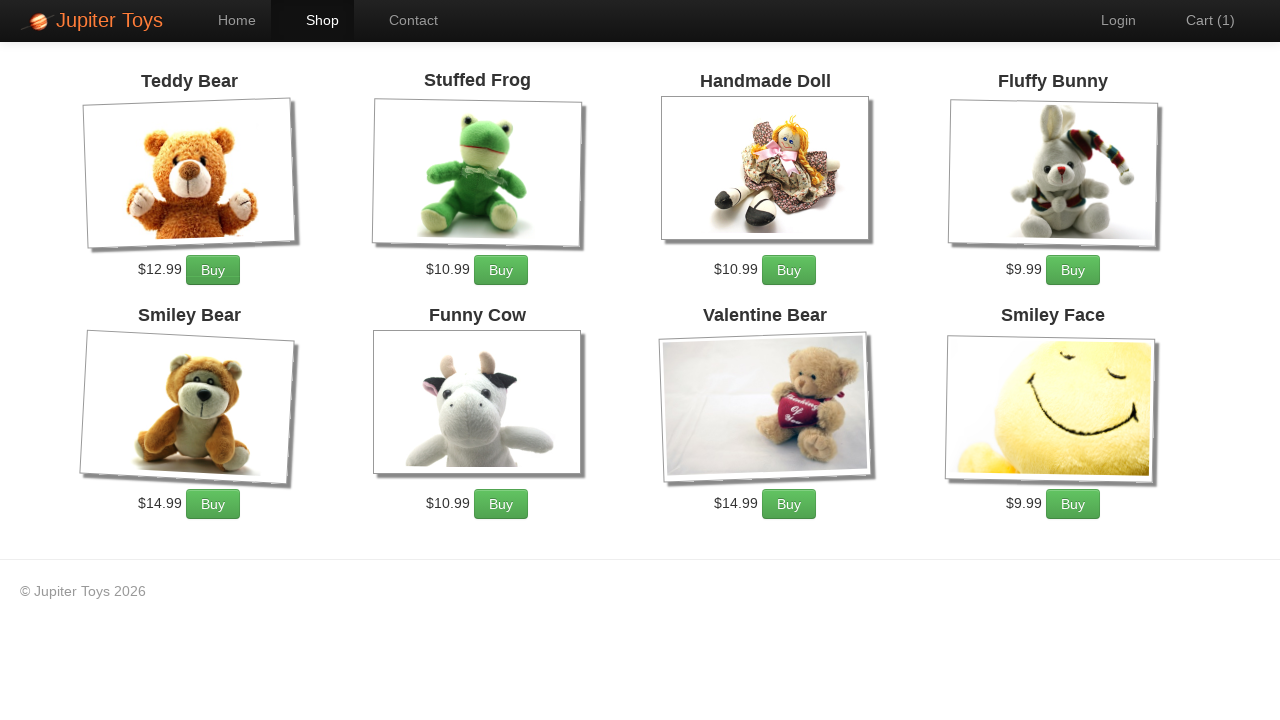

Clicked cart link to navigate to cart at (1200, 20) on xpath=//a[@href='#/cart']
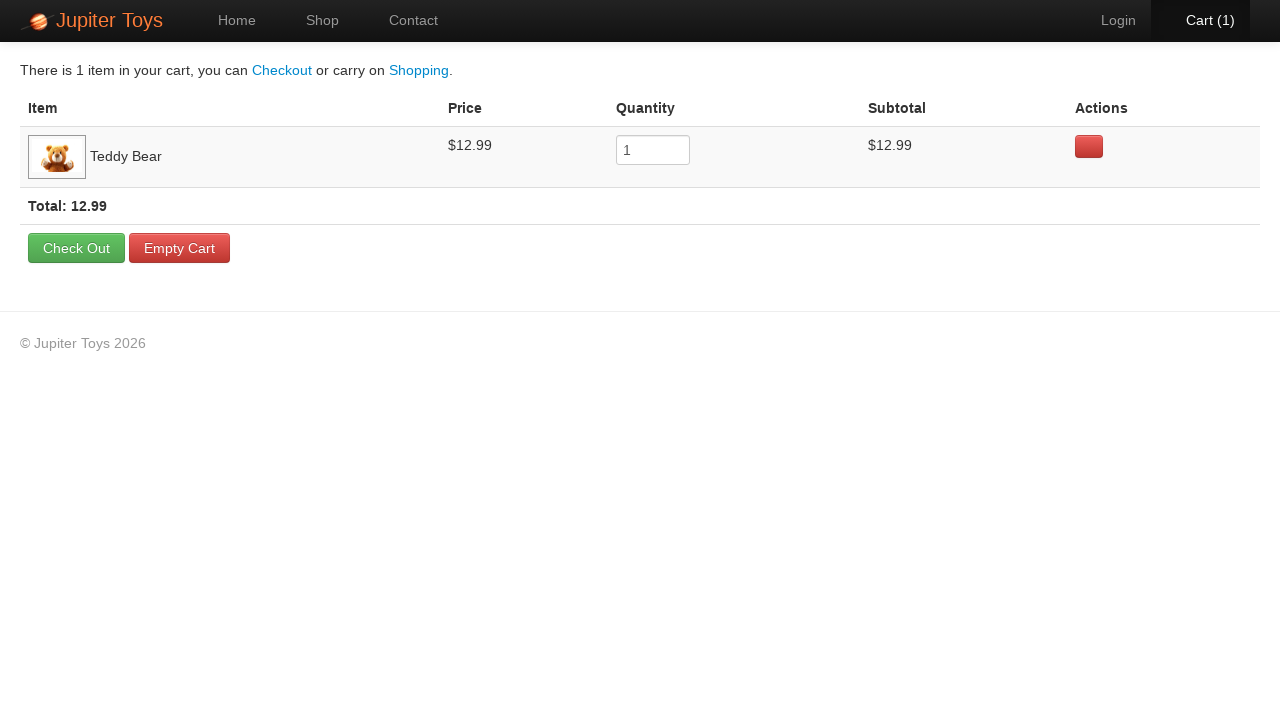

Empty Cart button loaded and visible
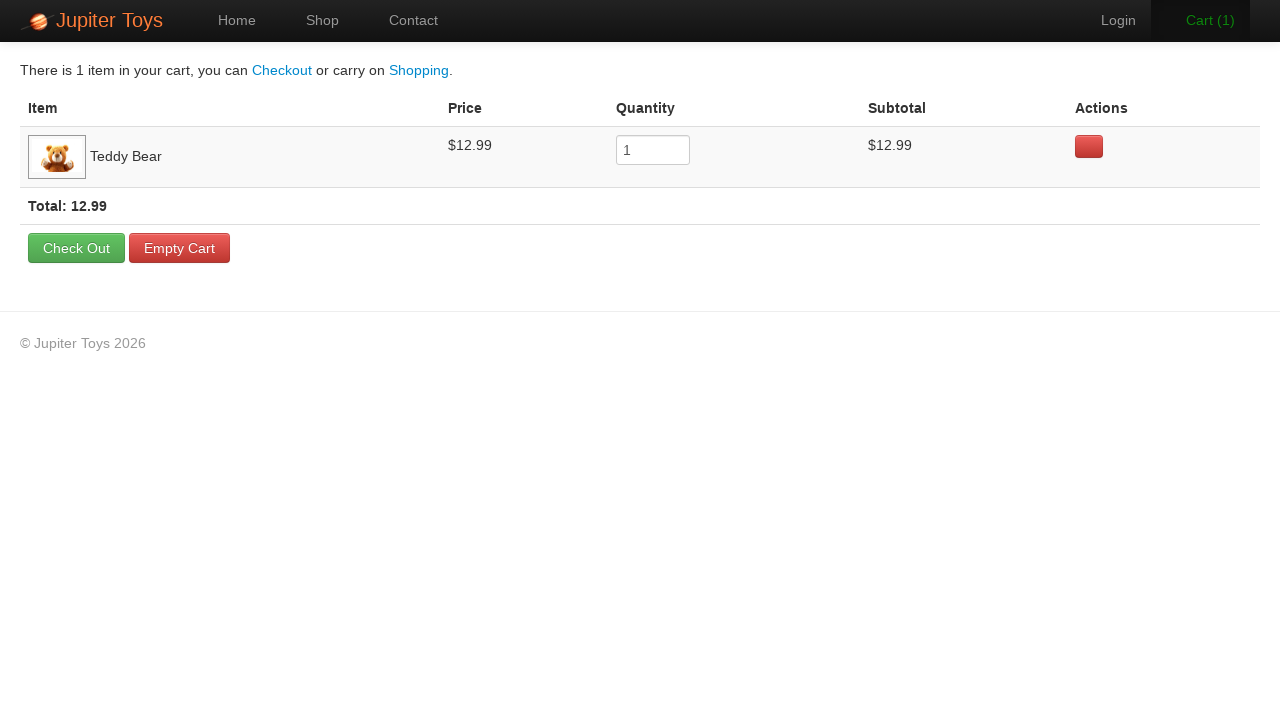

Clicked Empty Cart button at (180, 248) on xpath=//a[text()='Empty Cart']
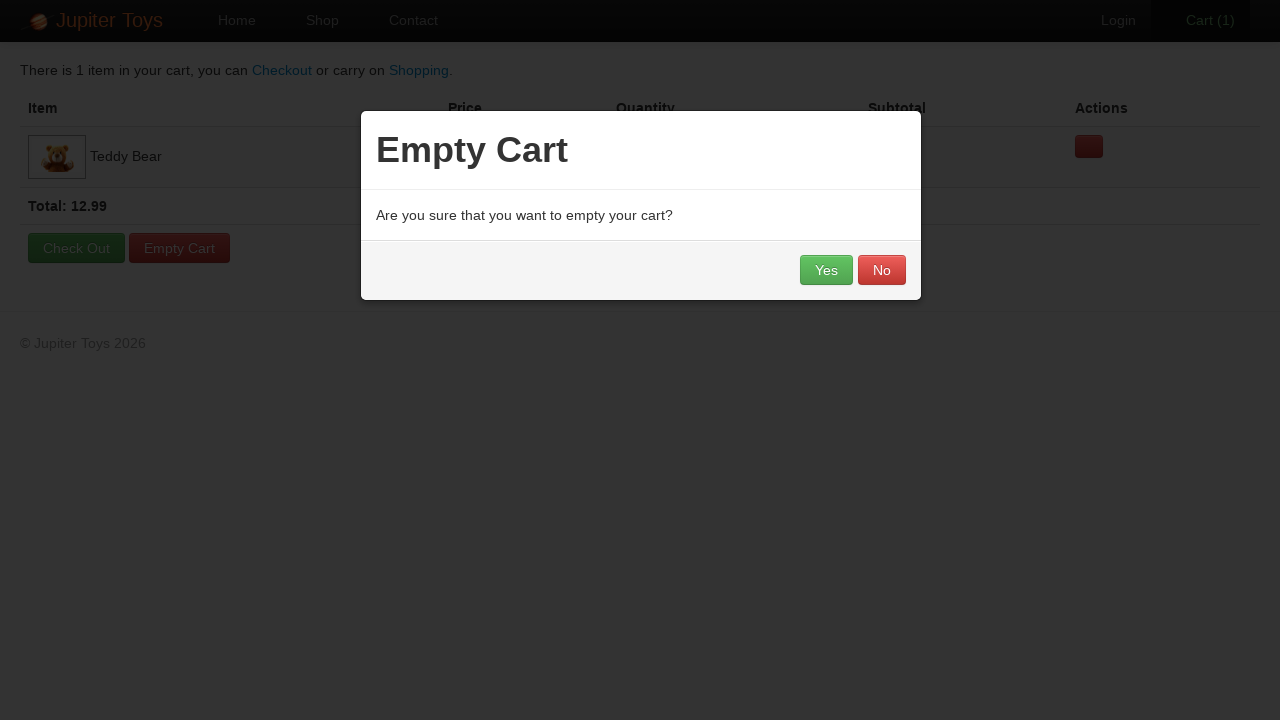

Confirmed cart emptying action at (826, 270) on xpath=//a[@ng-click='empty()']
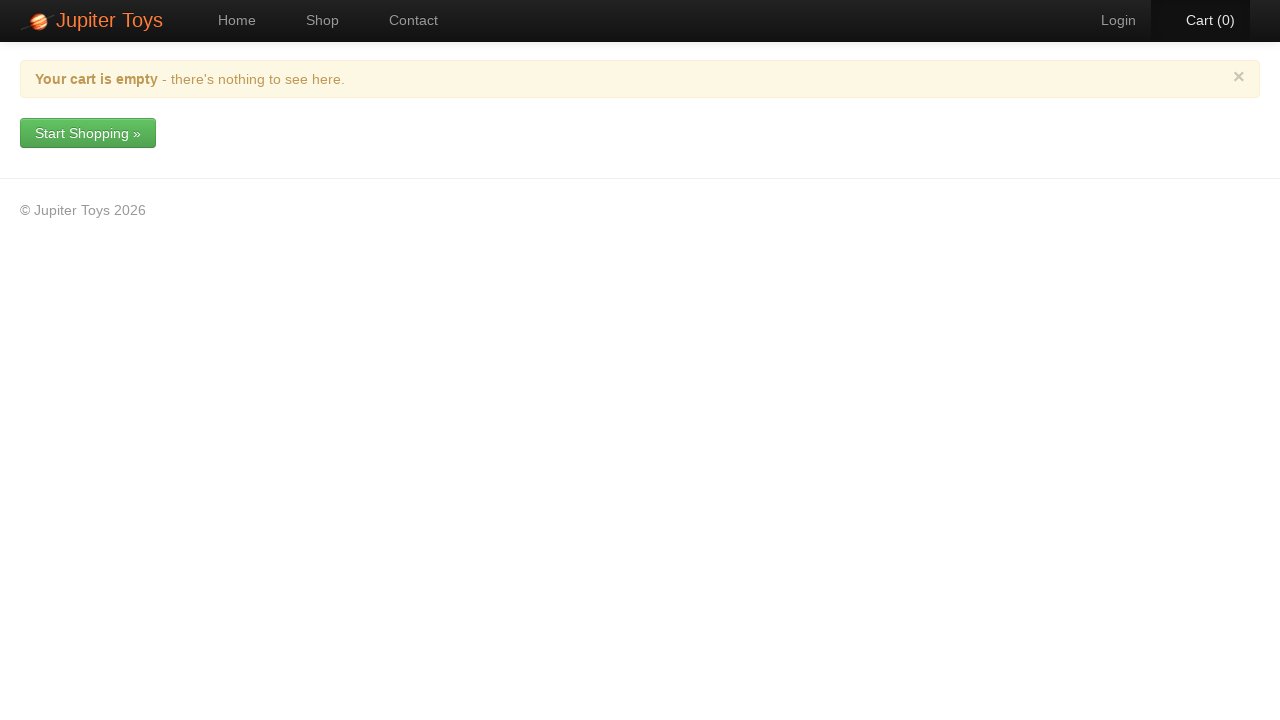

Verified cart is empty - Start Shopping button is displayed
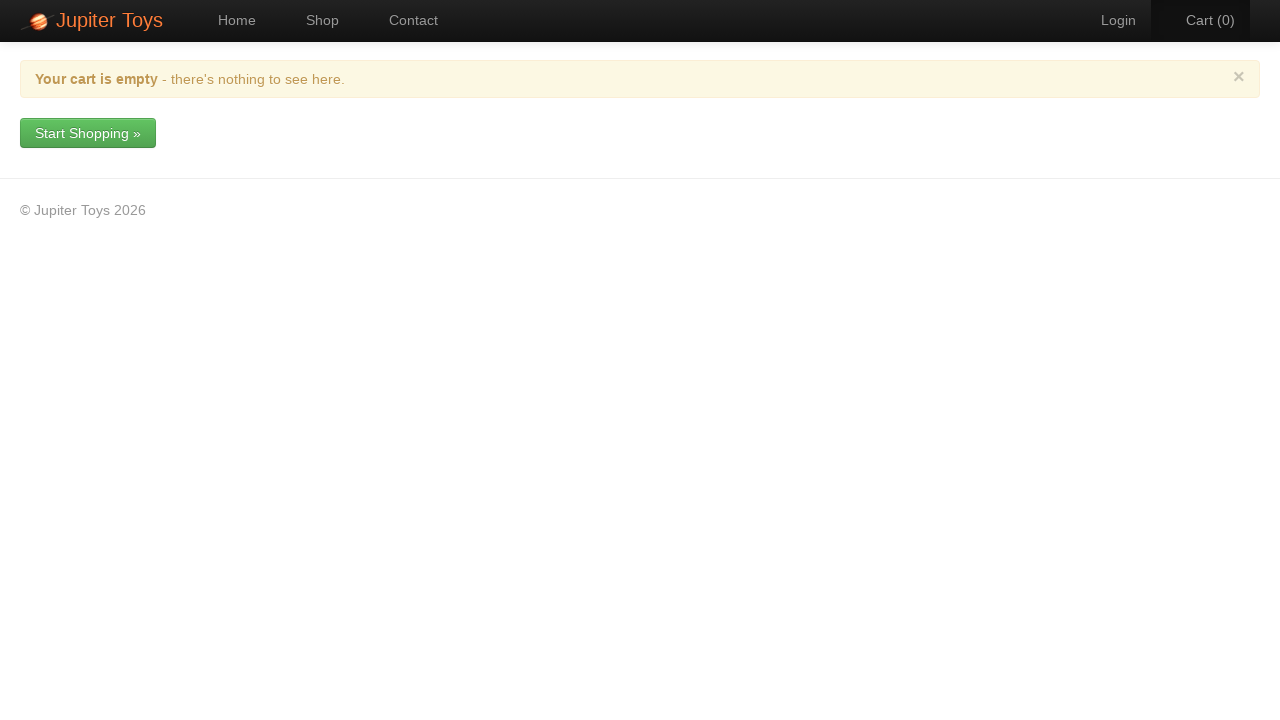

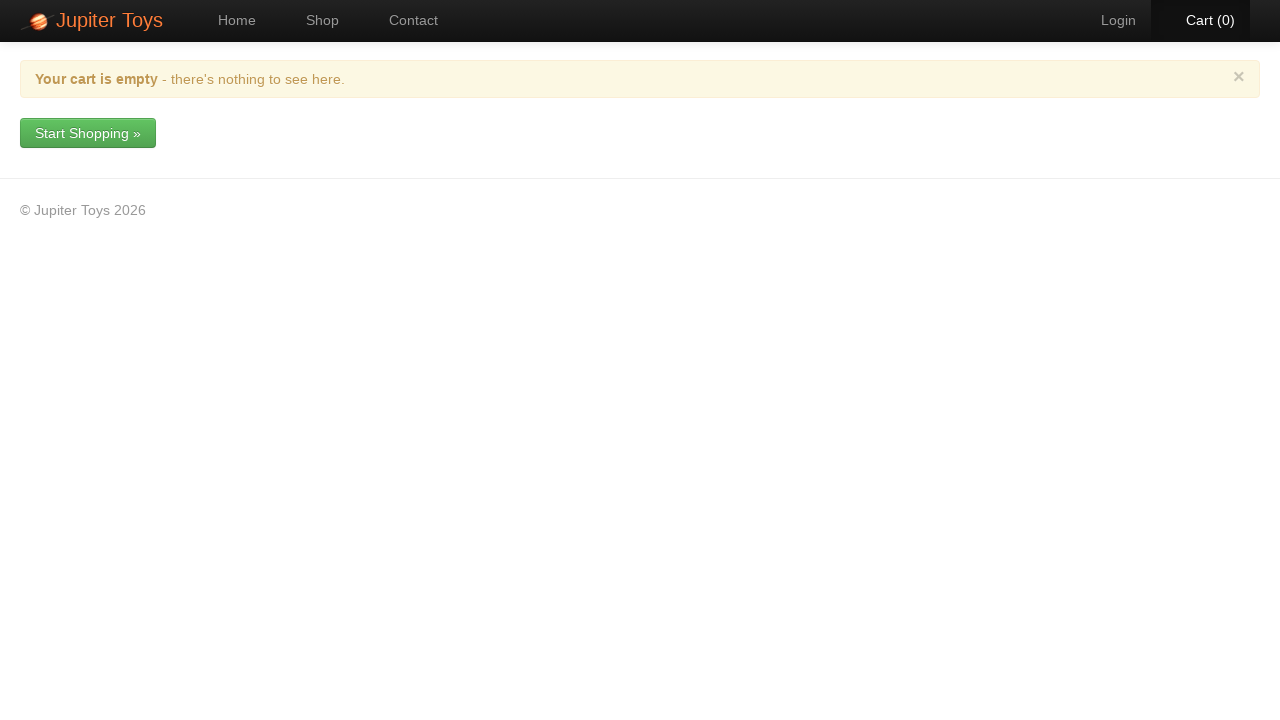